Tests a datepicker form by navigating to the datepicker page and entering a date value, then pressing Enter to confirm the selection.

Starting URL: https://formy-project.herokuapp.com/datepicker

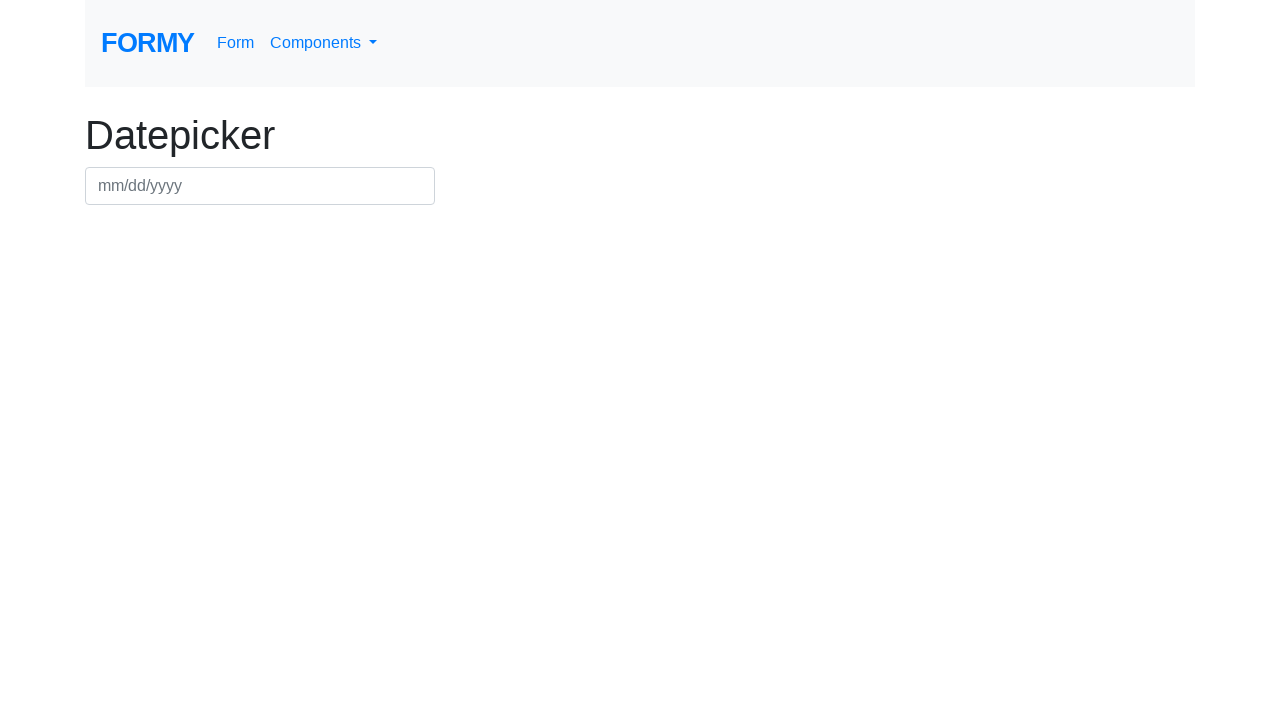

Verified datepicker page loaded by confirming logo is visible
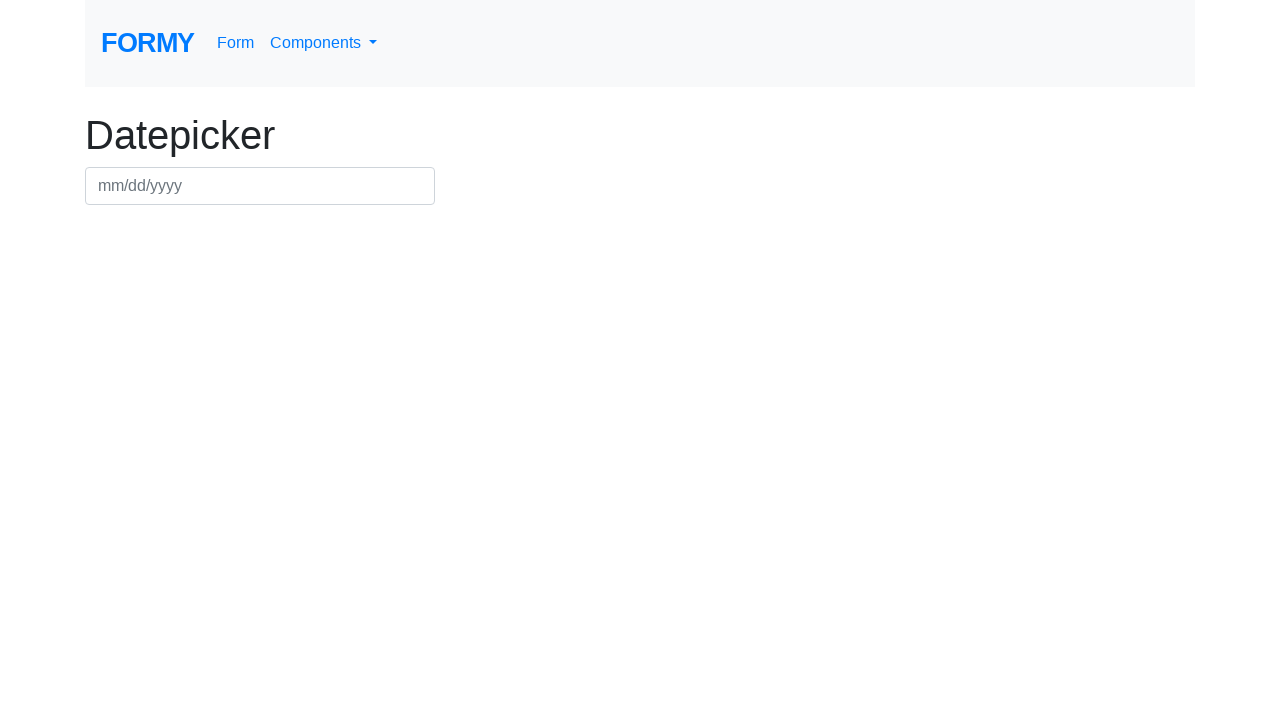

Filled datepicker field with date '03/15/2024' on #datepicker
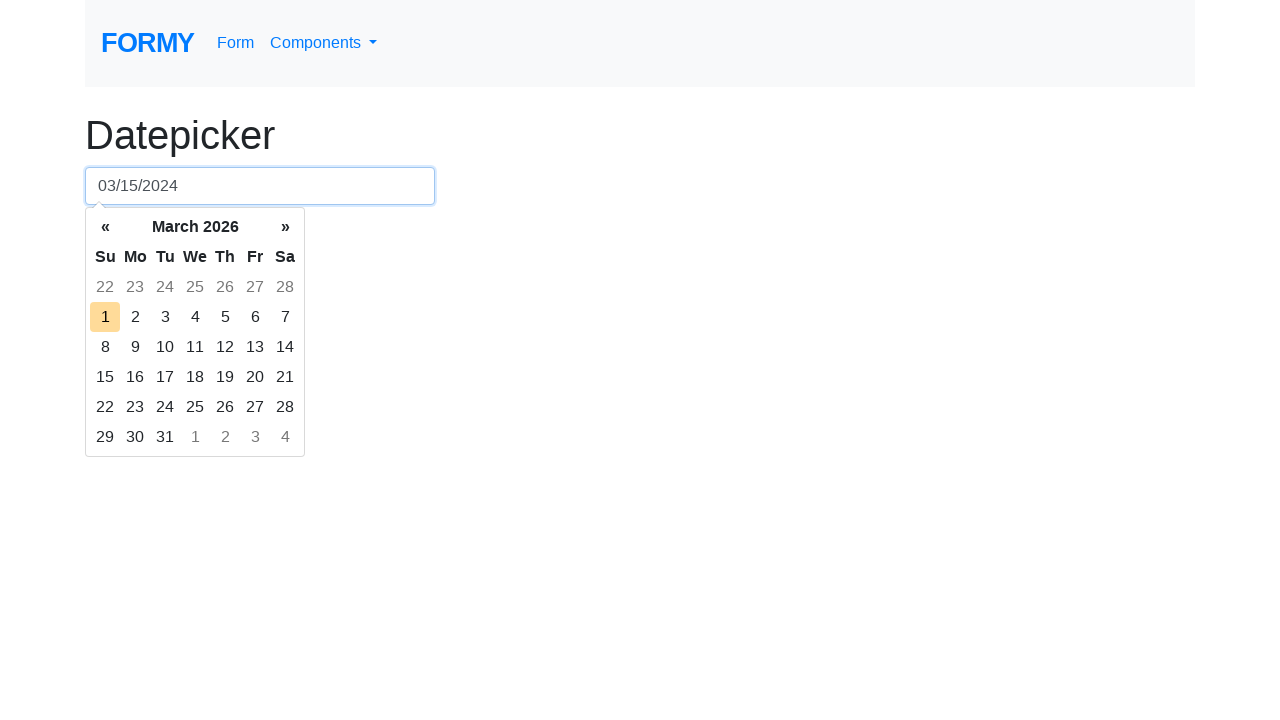

Pressed Enter to confirm date selection on #datepicker
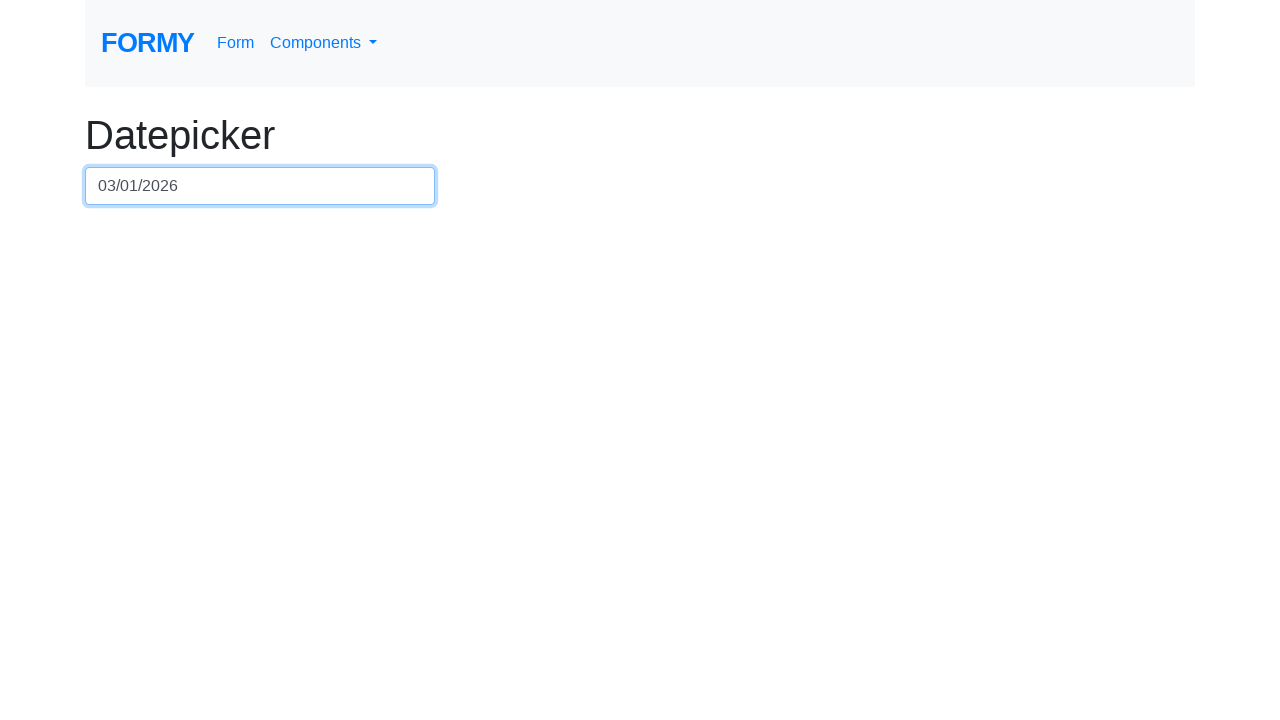

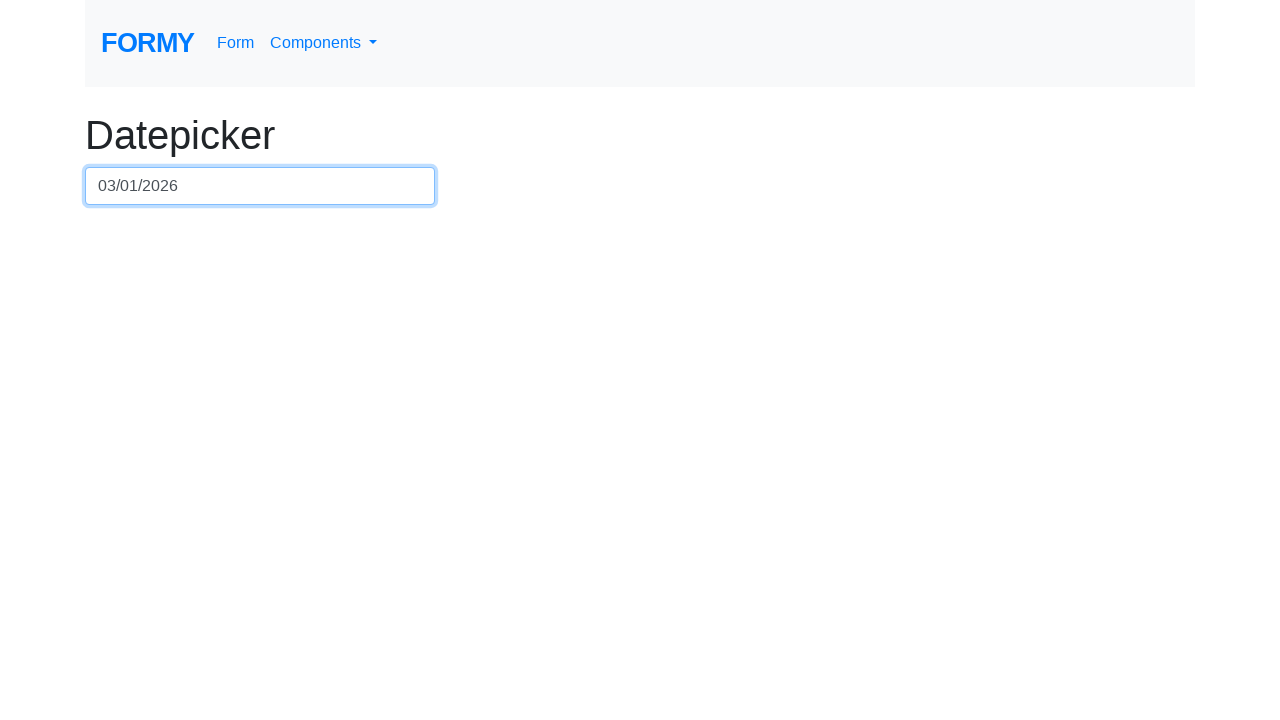